Tests jQuery UI datepicker functionality by opening the calendar, navigating to the next month, and selecting a specific date

Starting URL: https://jqueryui.com/datepicker/

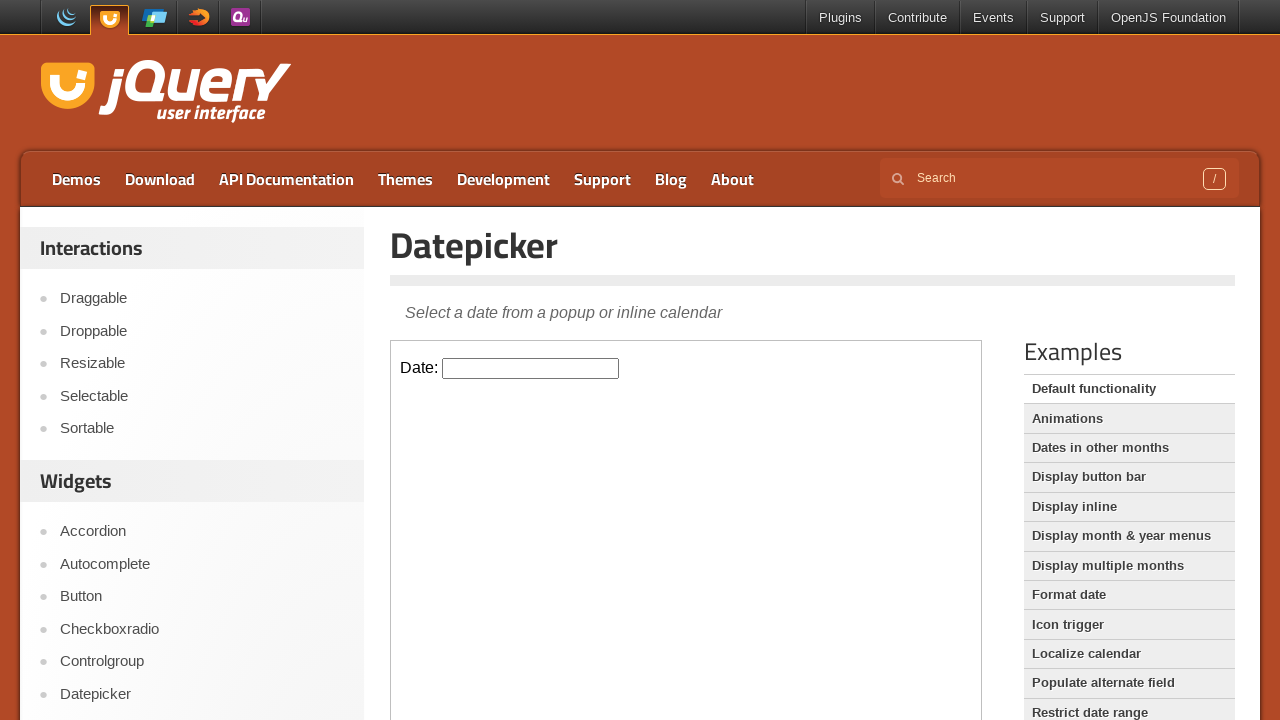

Located the demo iframe
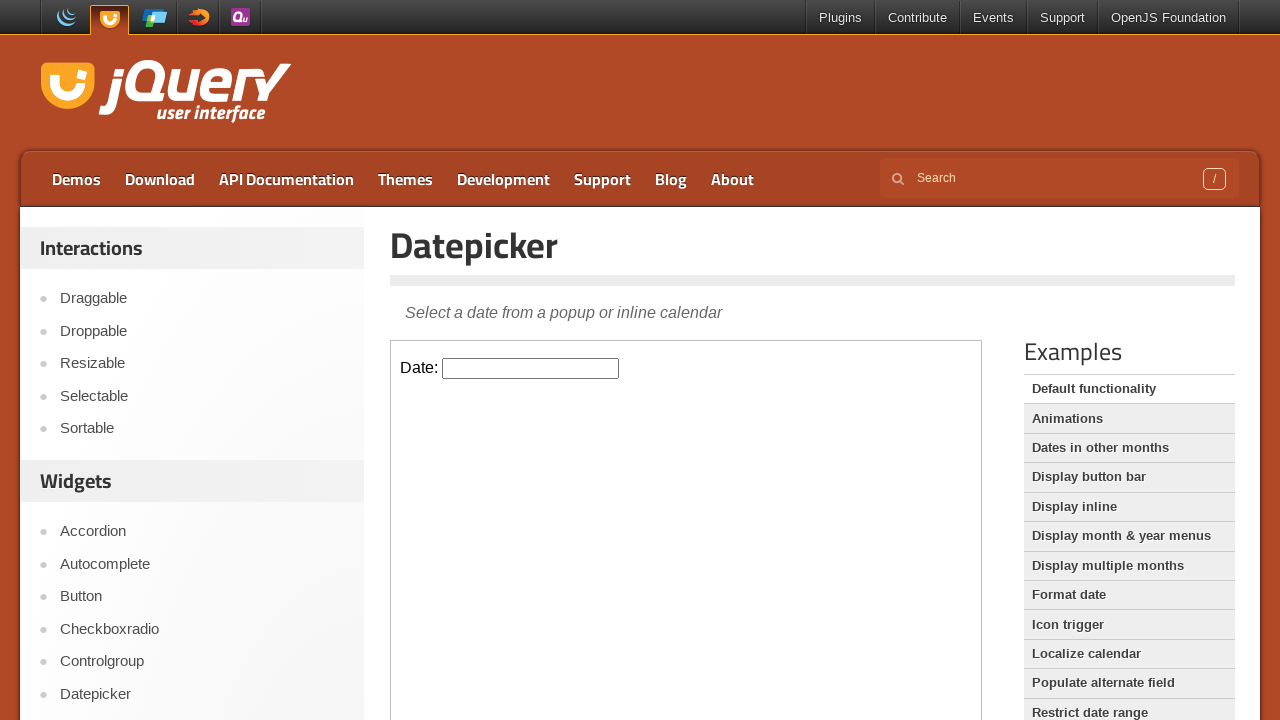

Clicked on datepicker input to open the calendar at (531, 368) on .demo-frame >> internal:control=enter-frame >> #datepicker
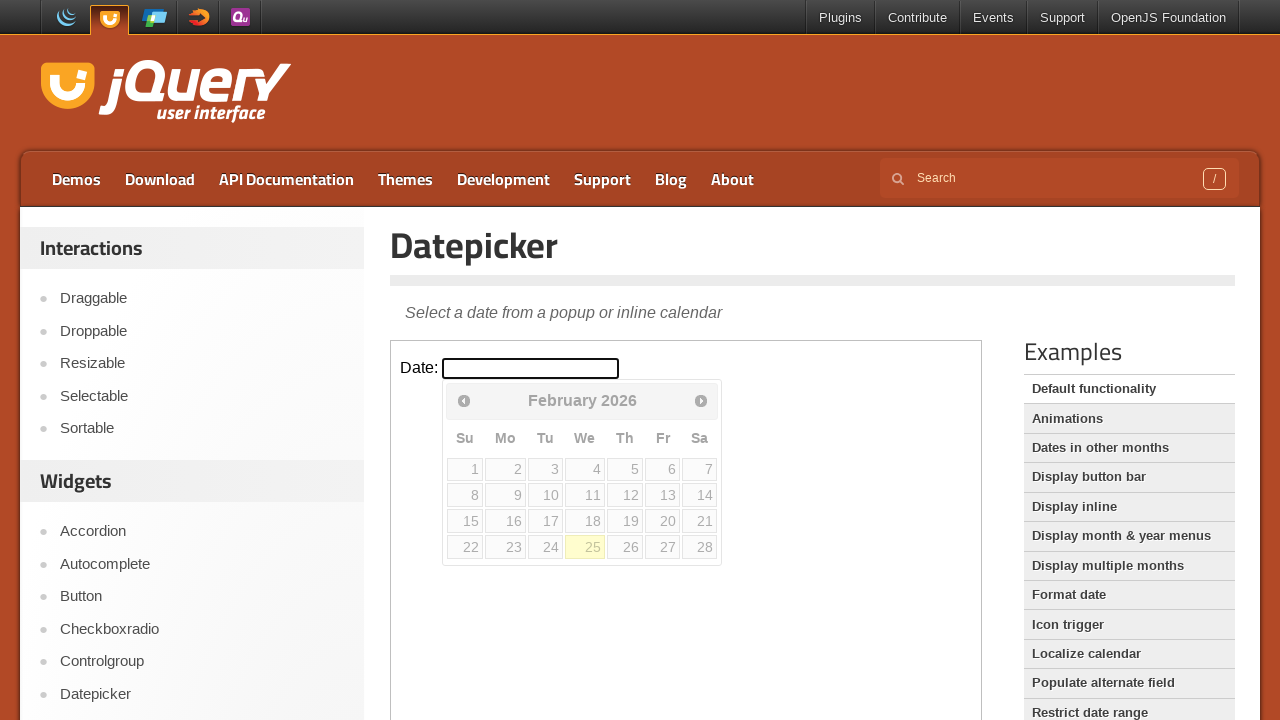

Clicked next month button to navigate to the next month at (701, 400) on .demo-frame >> internal:control=enter-frame >> a.ui-datepicker-next.ui-corner-al
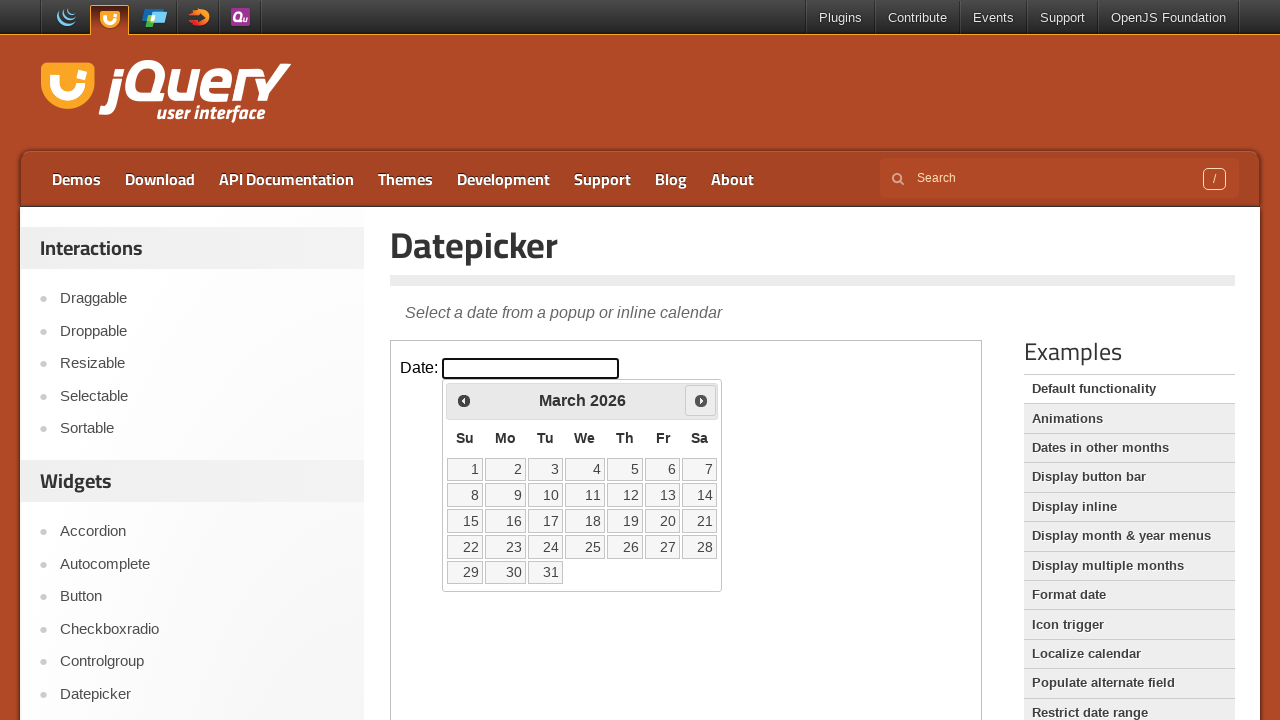

Selected date 22 from the calendar at (465, 547) on .demo-frame >> internal:control=enter-frame >> a[data-date='22']
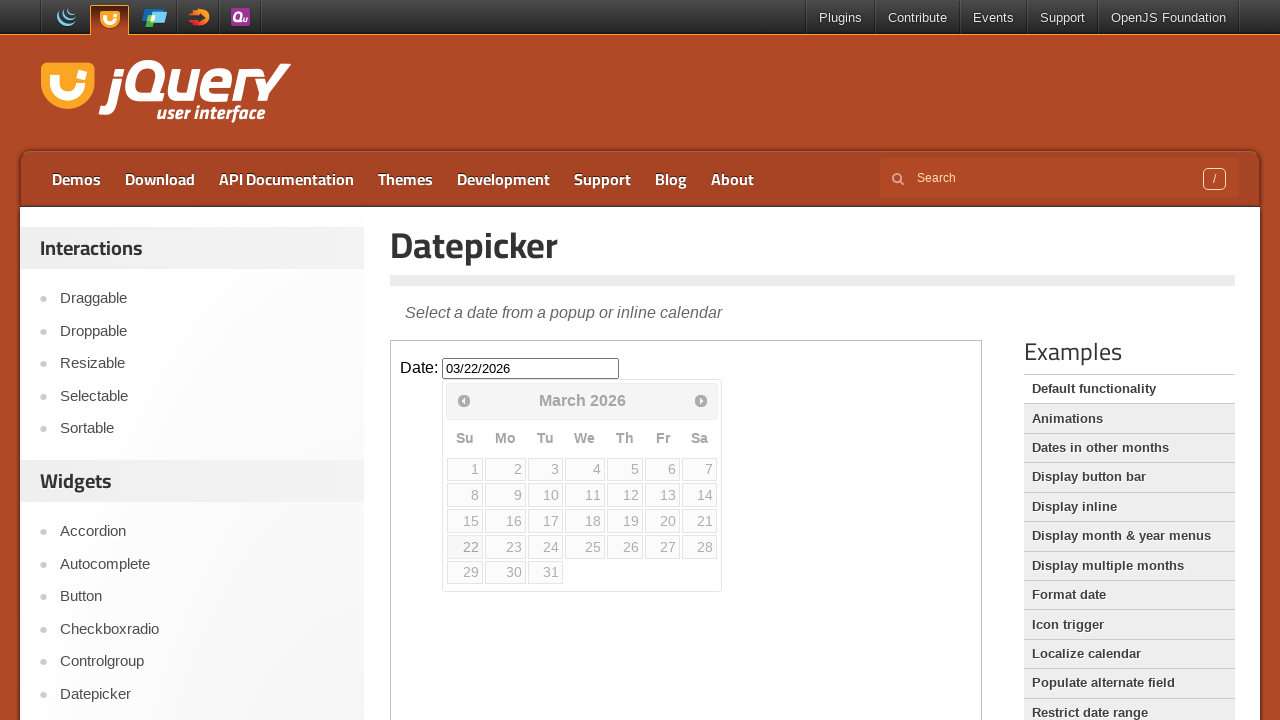

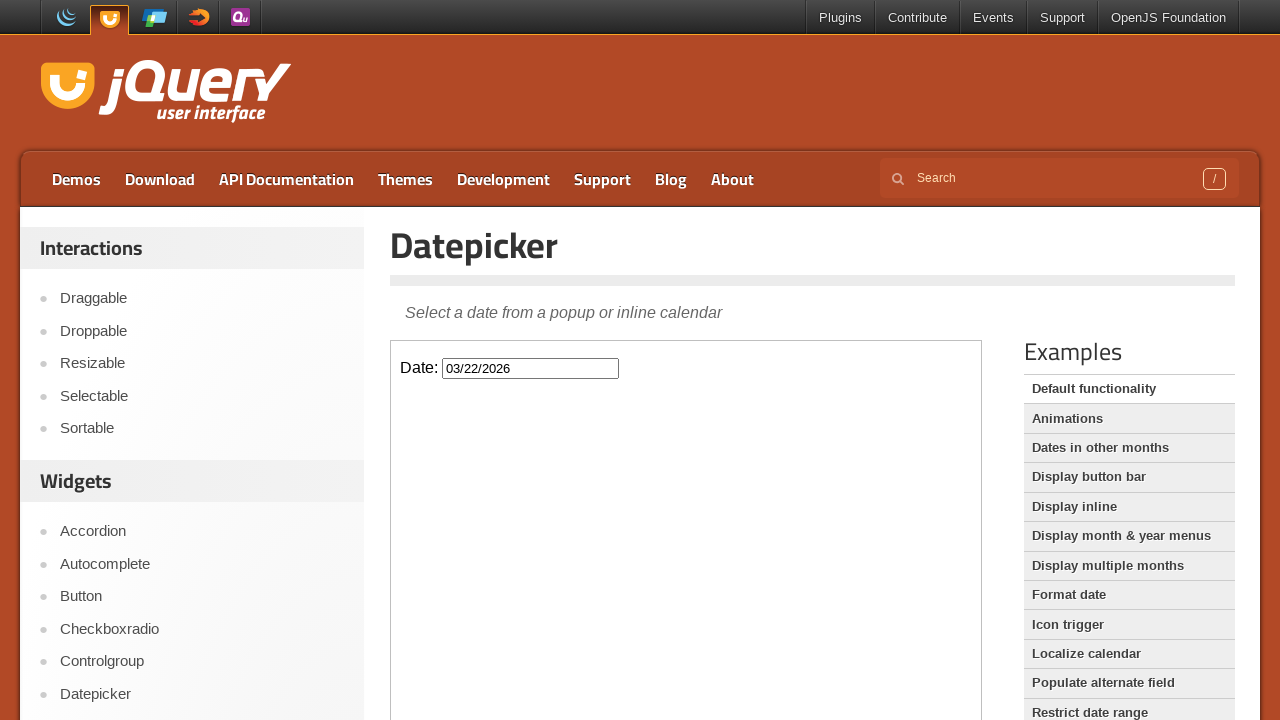